Navigates to Brazil's Central Bank website and verifies that currency exchange rate information (Dollar and Euro) is displayed on the homepage

Starting URL: https://www.bcb.gov.br/

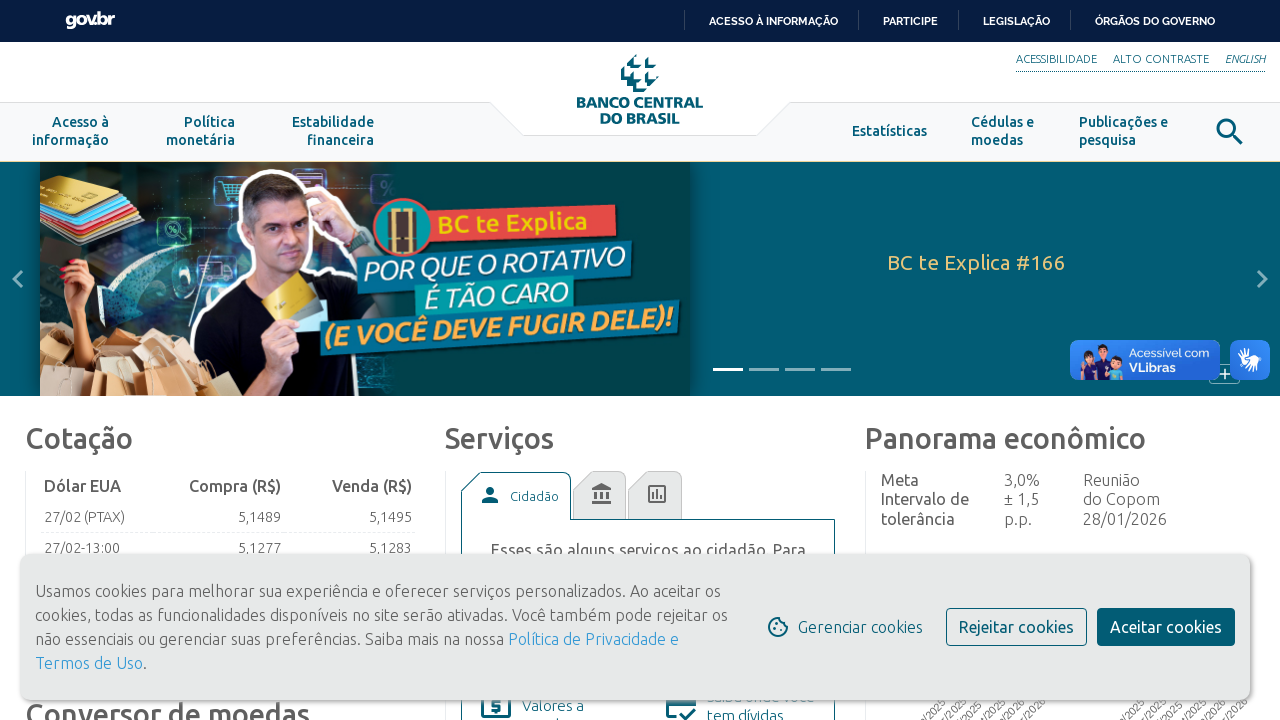

Waited for currency quotation table to load on BCB homepage
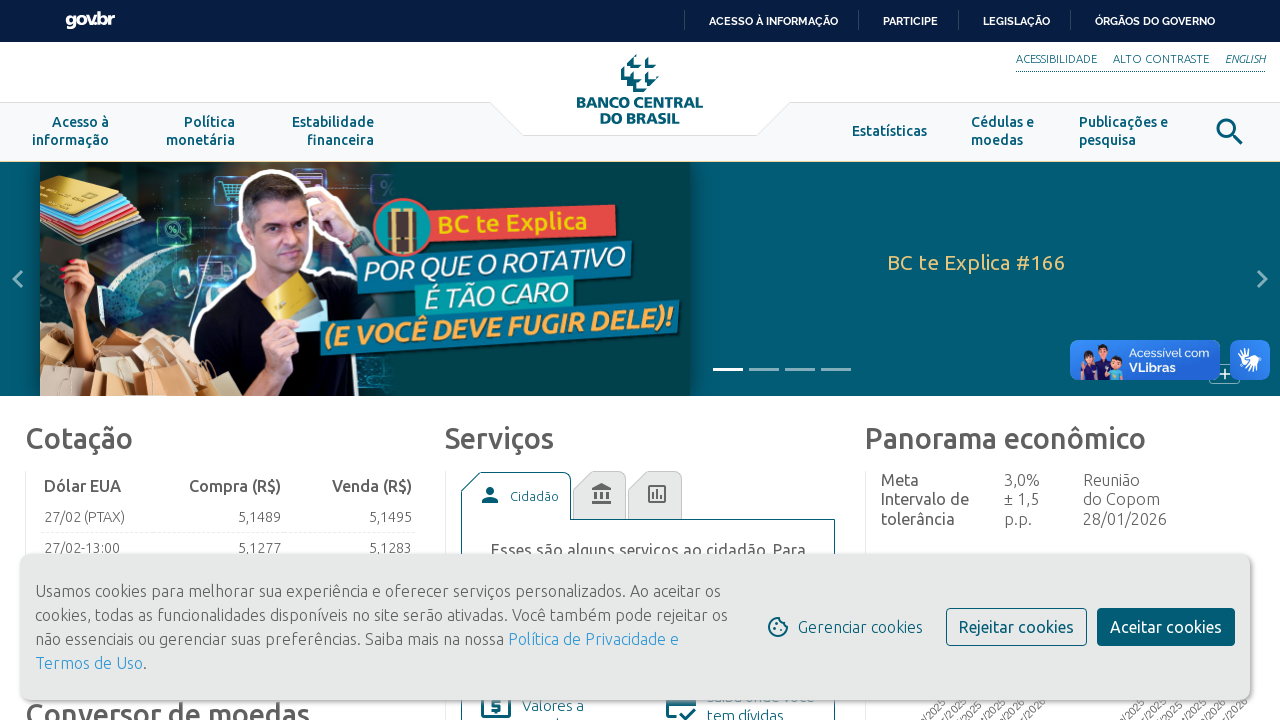

Verified Dollar exchange rate element is present
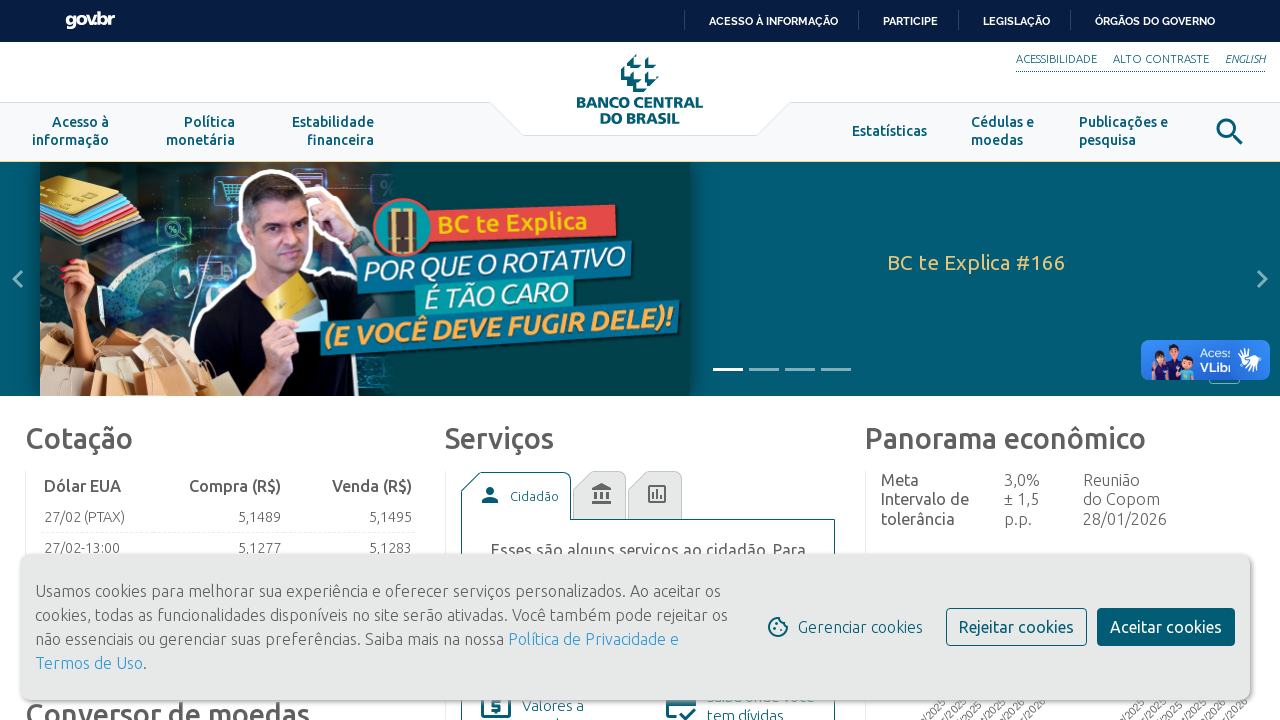

Verified Euro exchange rate element is present
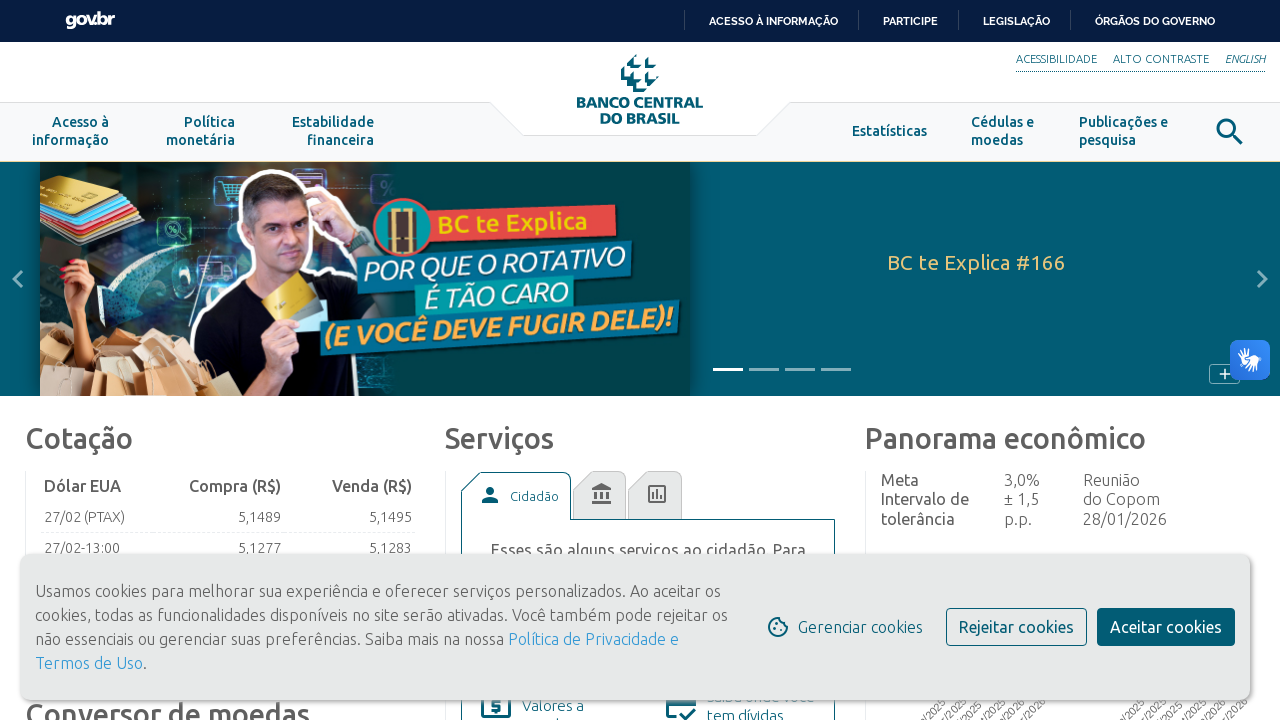

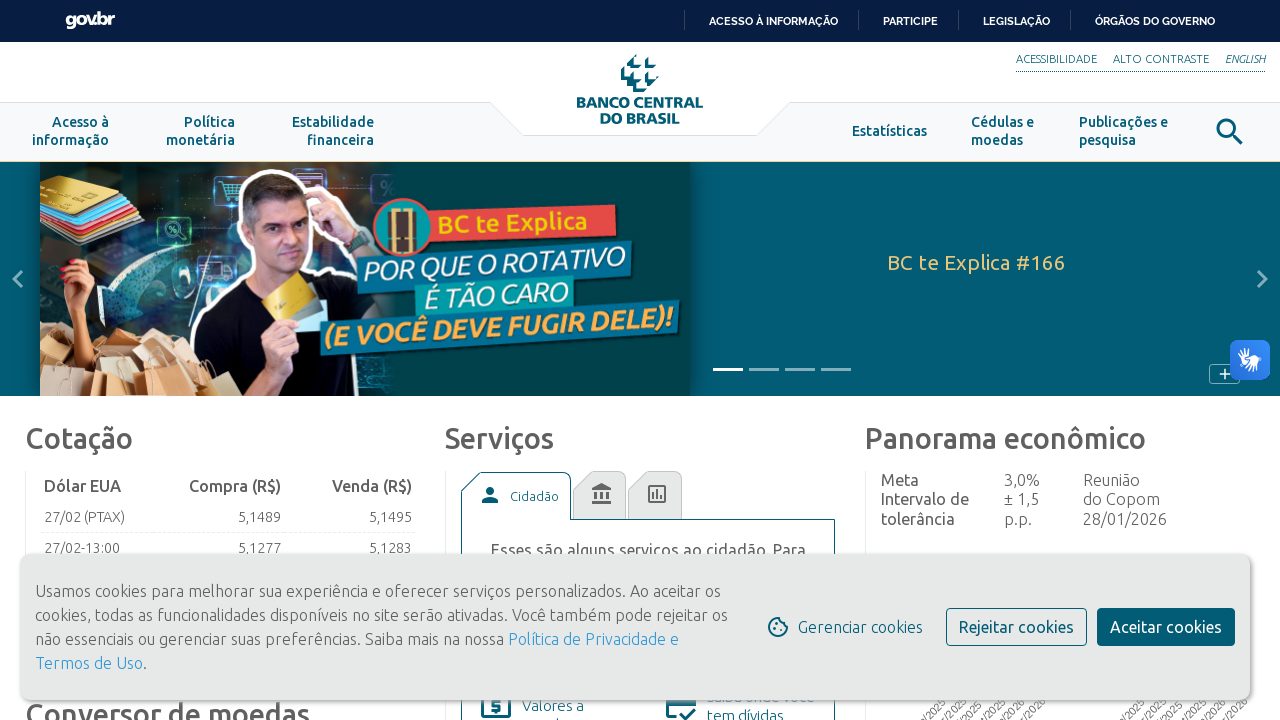